Fetches and prints the current URL and page title of the Nike membership page

Starting URL: https://www.nike.com/membership

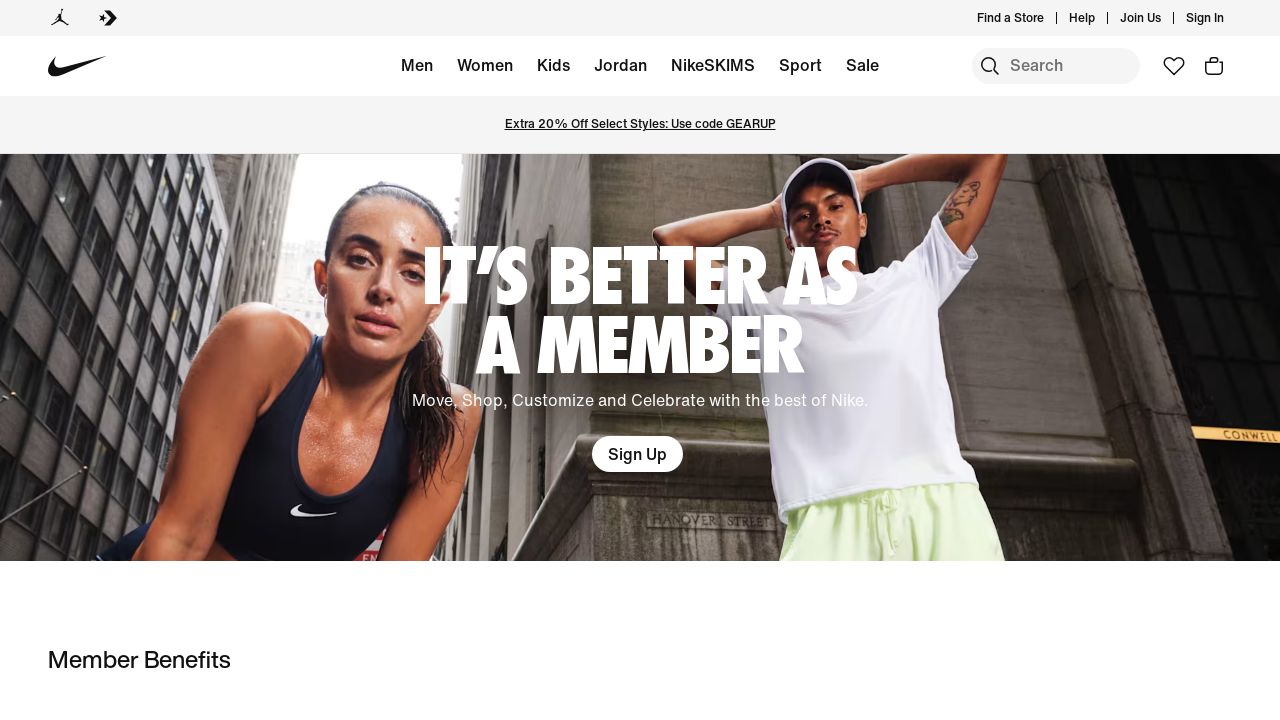

Retrieved current URL from Nike membership page
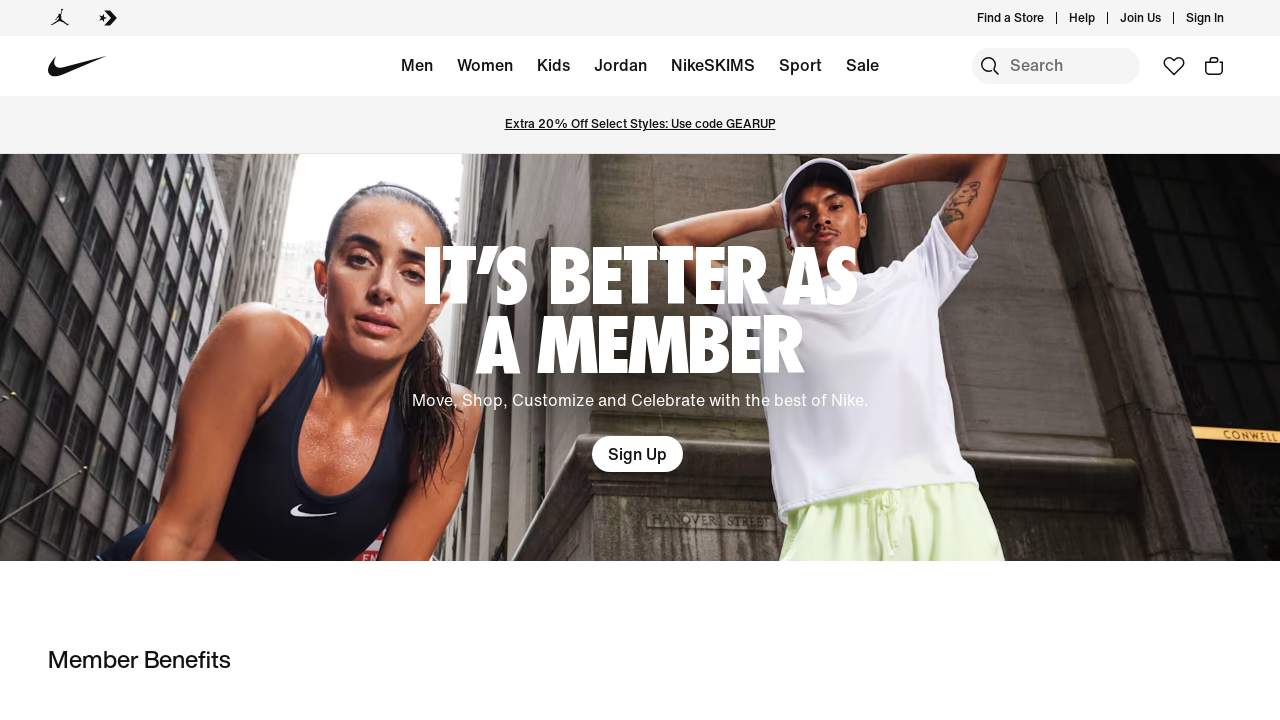

Retrieved page title from Nike membership page
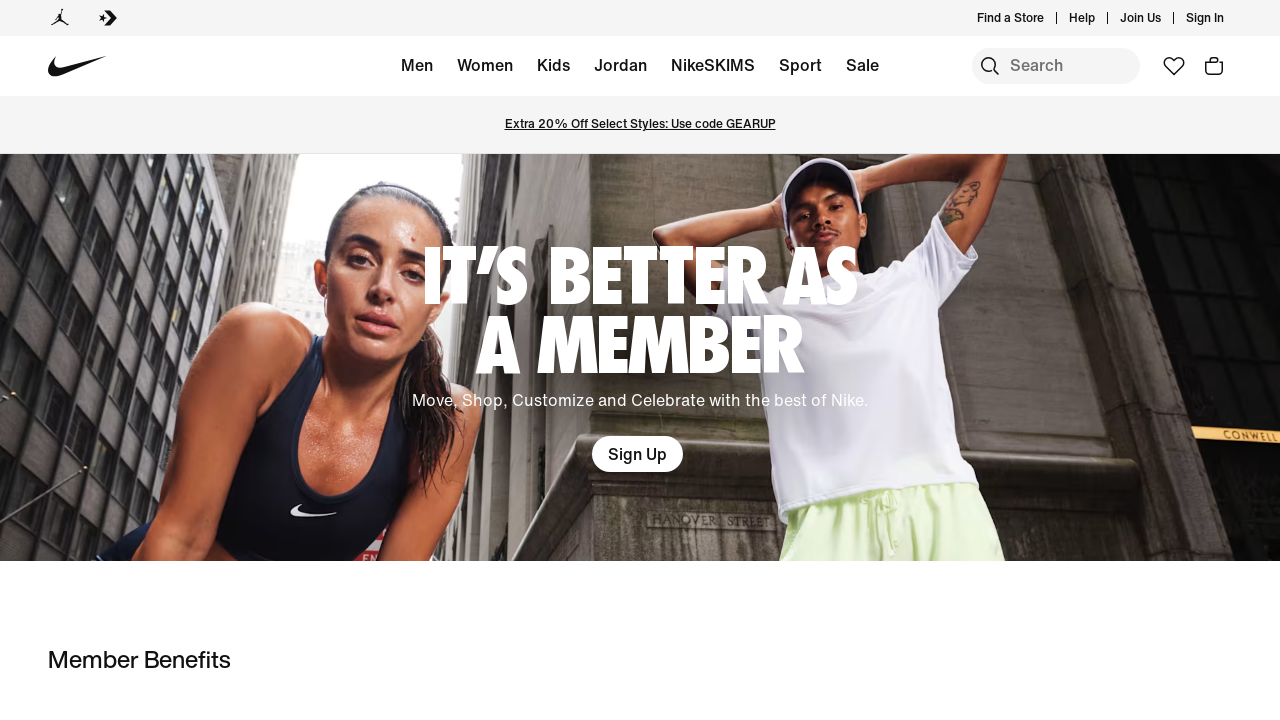

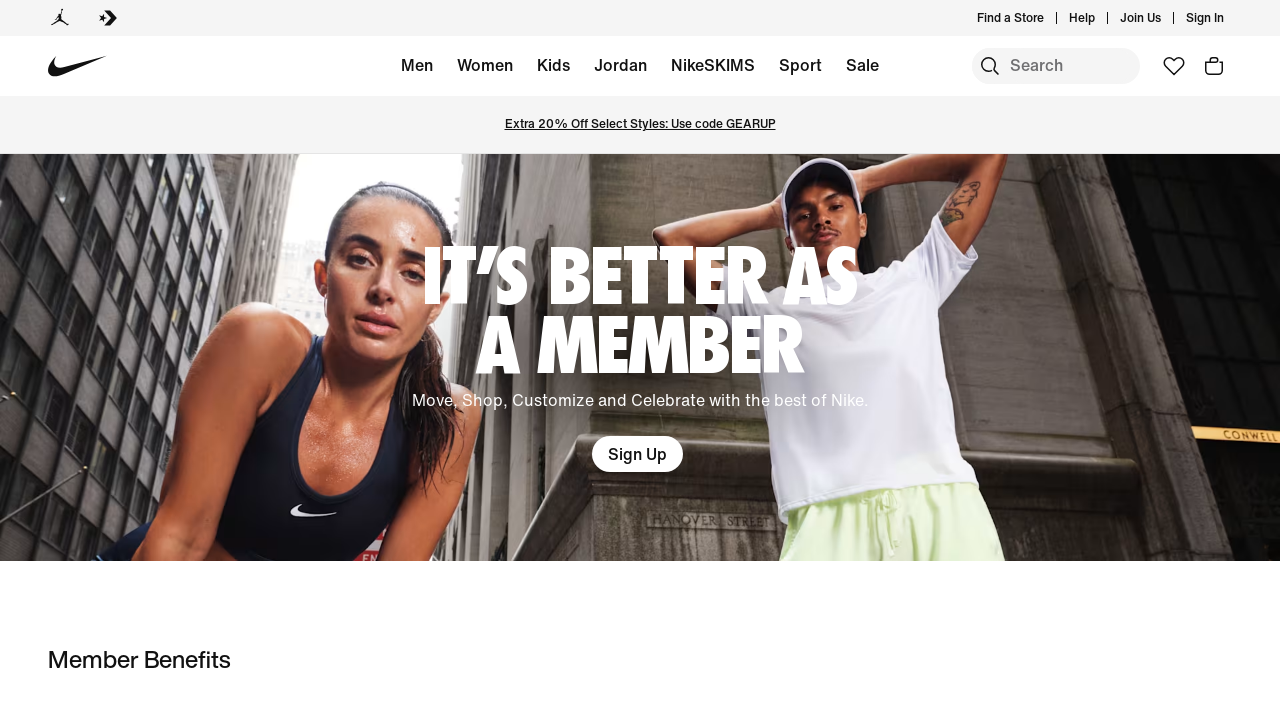